Tests browser window resizing by setting the window to a specific dimension (800x480)

Starting URL: http://openclinic.sourceforge.net/openclinic/home/index.php

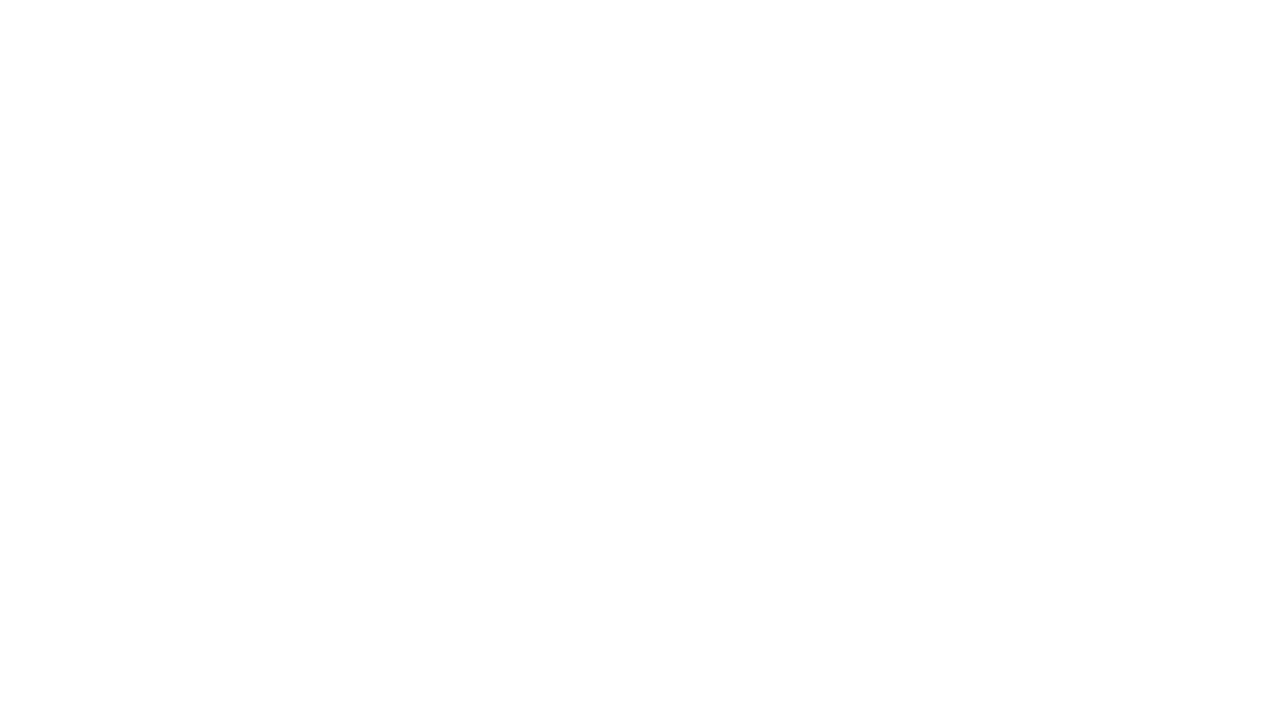

Set browser window size to 800x480
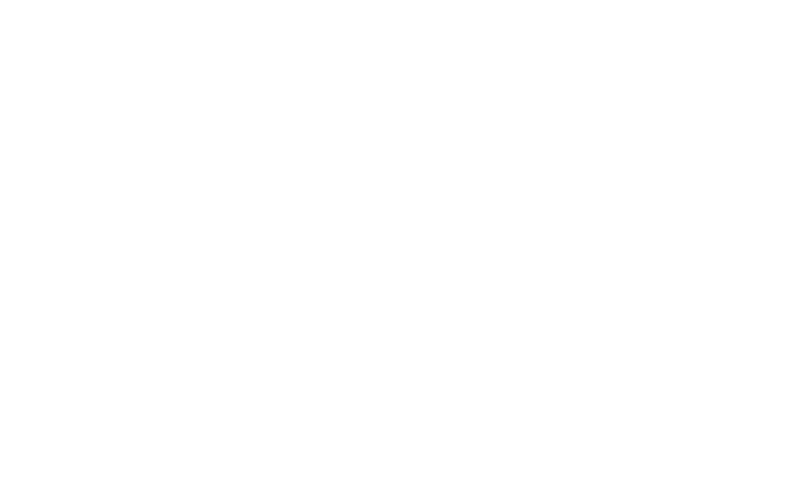

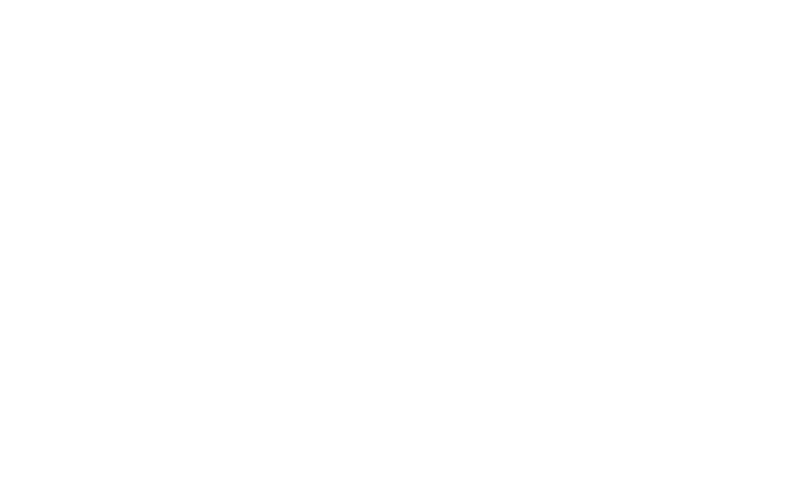